Tests xpath axes like preceding-sibling, following-sibling, parent, and child on HTML table elements

Starting URL: https://www.w3schools.com/html/html_tables.asp

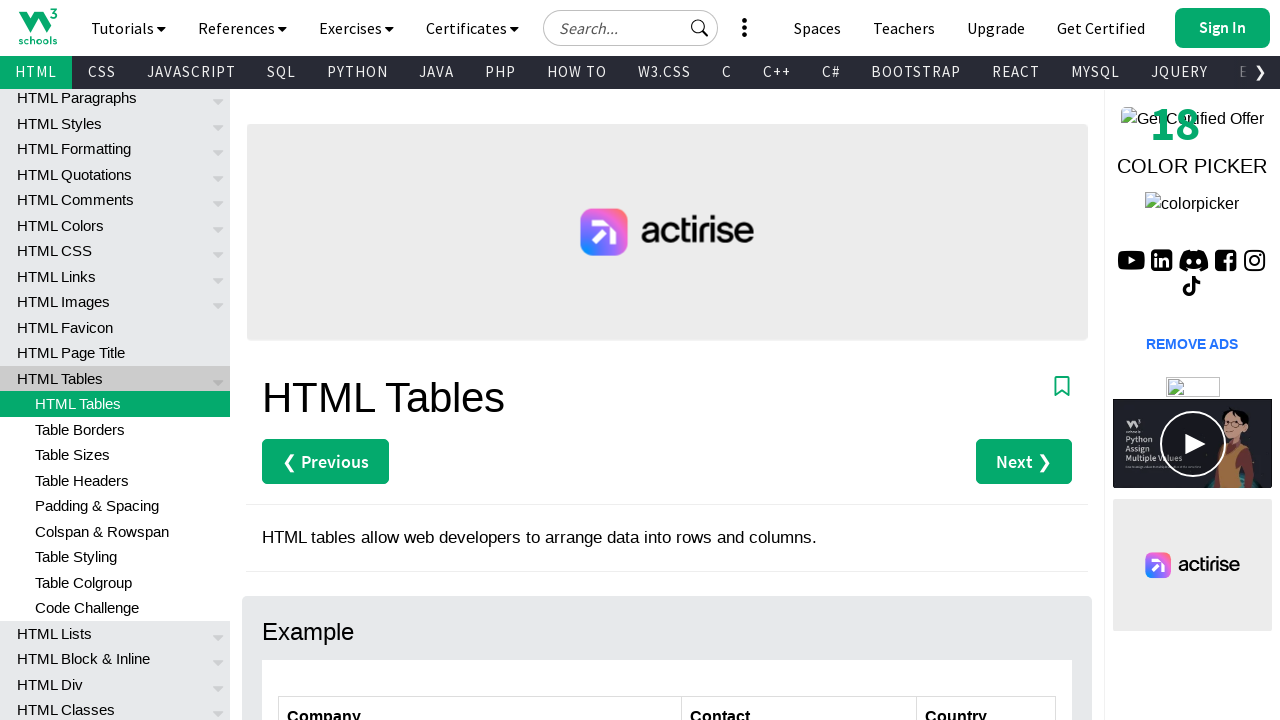

Navigated to W3Schools HTML tables page
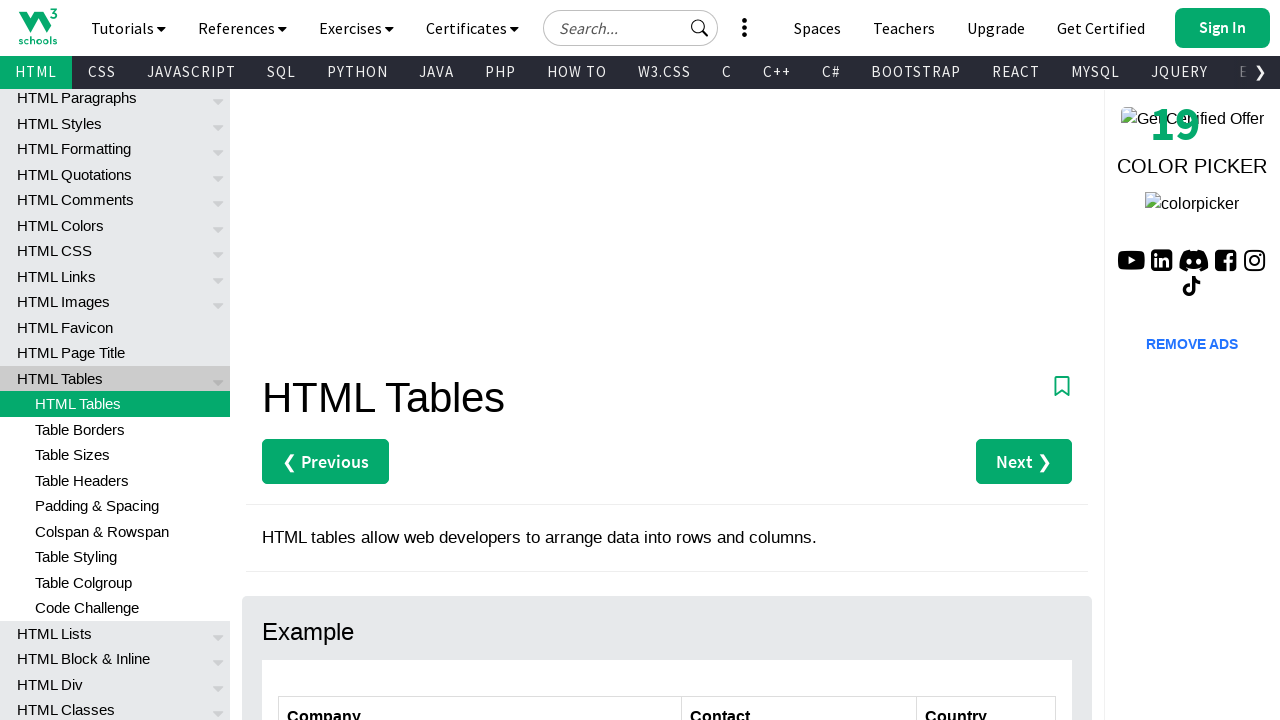

Highlighted 'Contact' header using preceding-sibling xpath axis
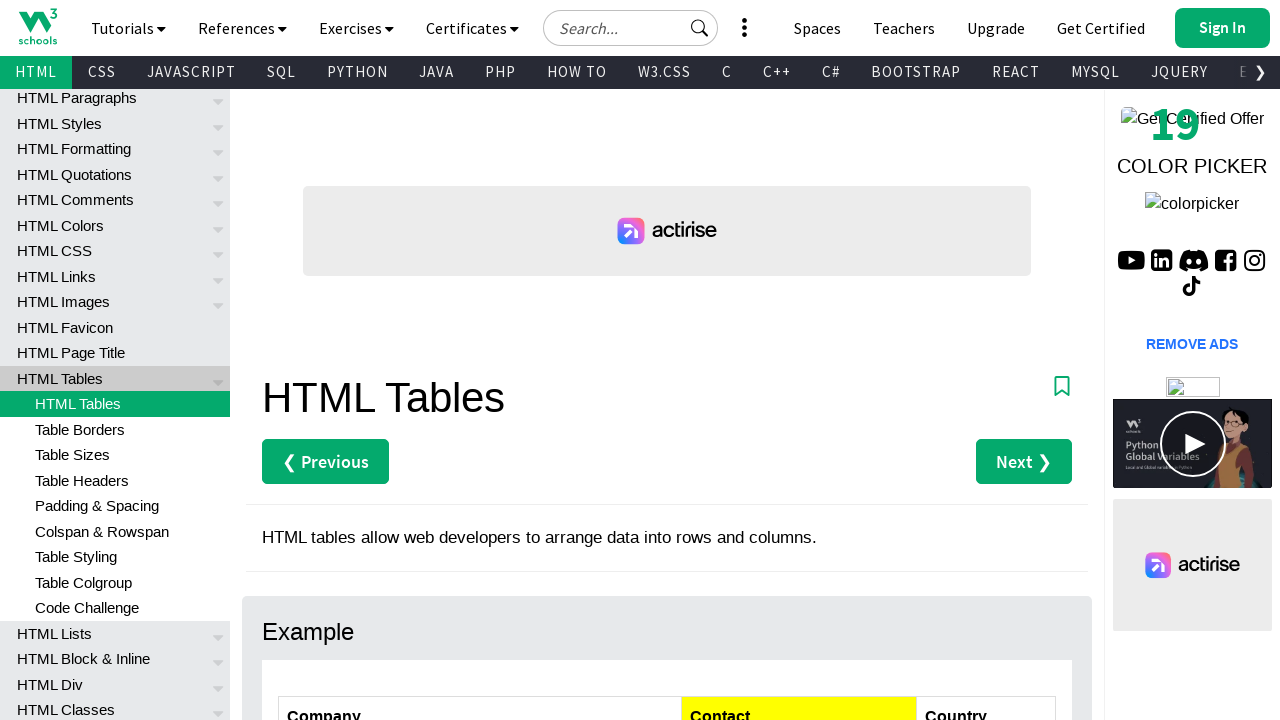

Highlighted first sibling after 'Contact' header using following-sibling xpath axis
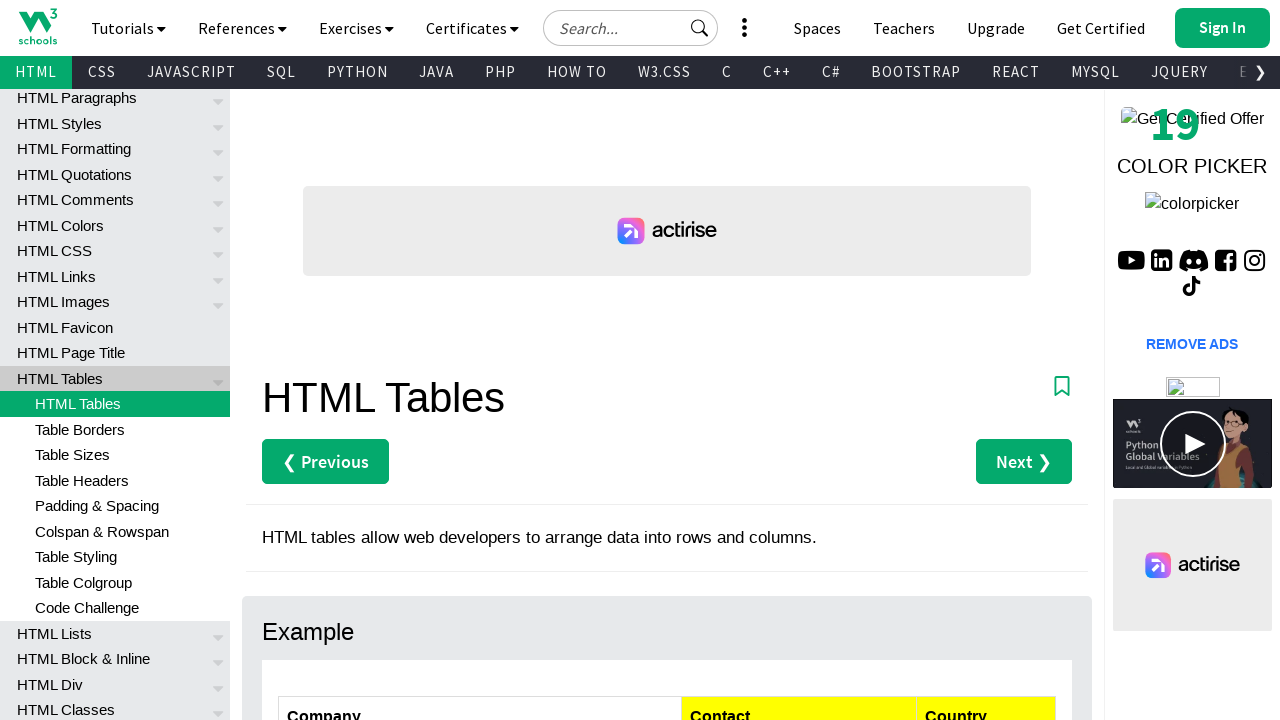

Highlighted second sibling cell after 'Island Trading' using following-sibling xpath axis
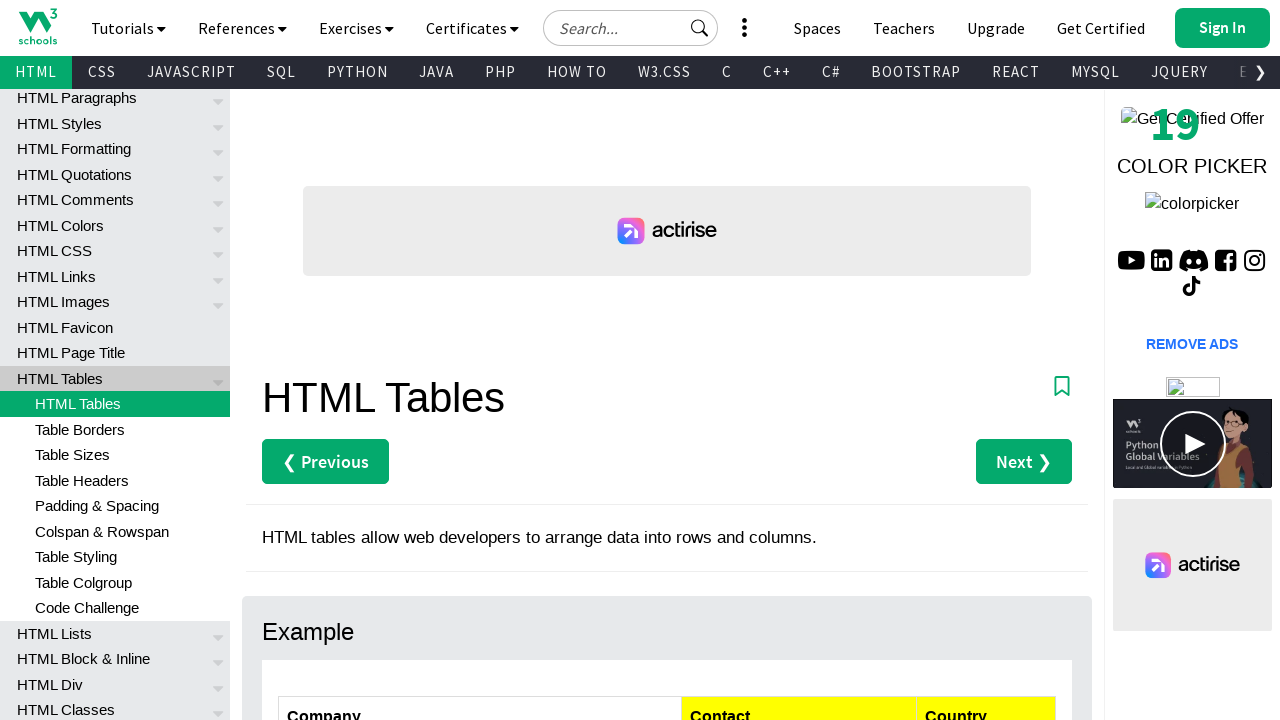

Highlighted parent table element using parent xpath axis
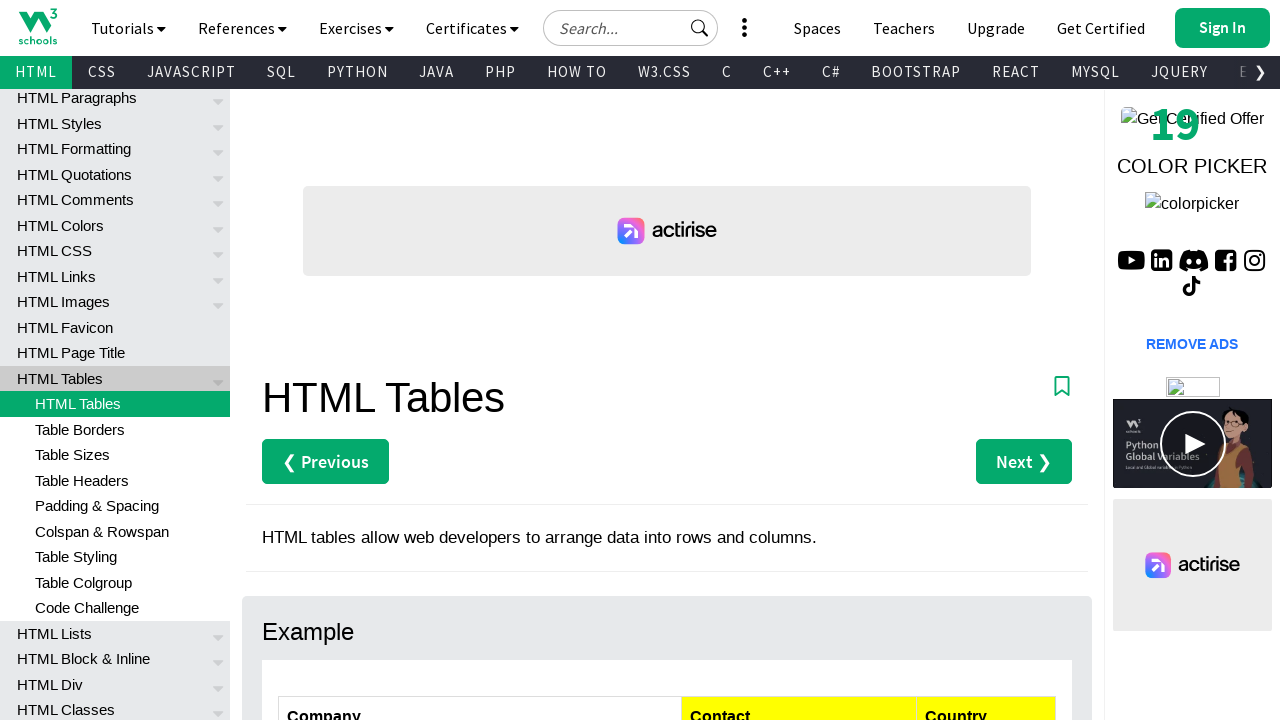

Highlighted specific table cell using child xpath axis
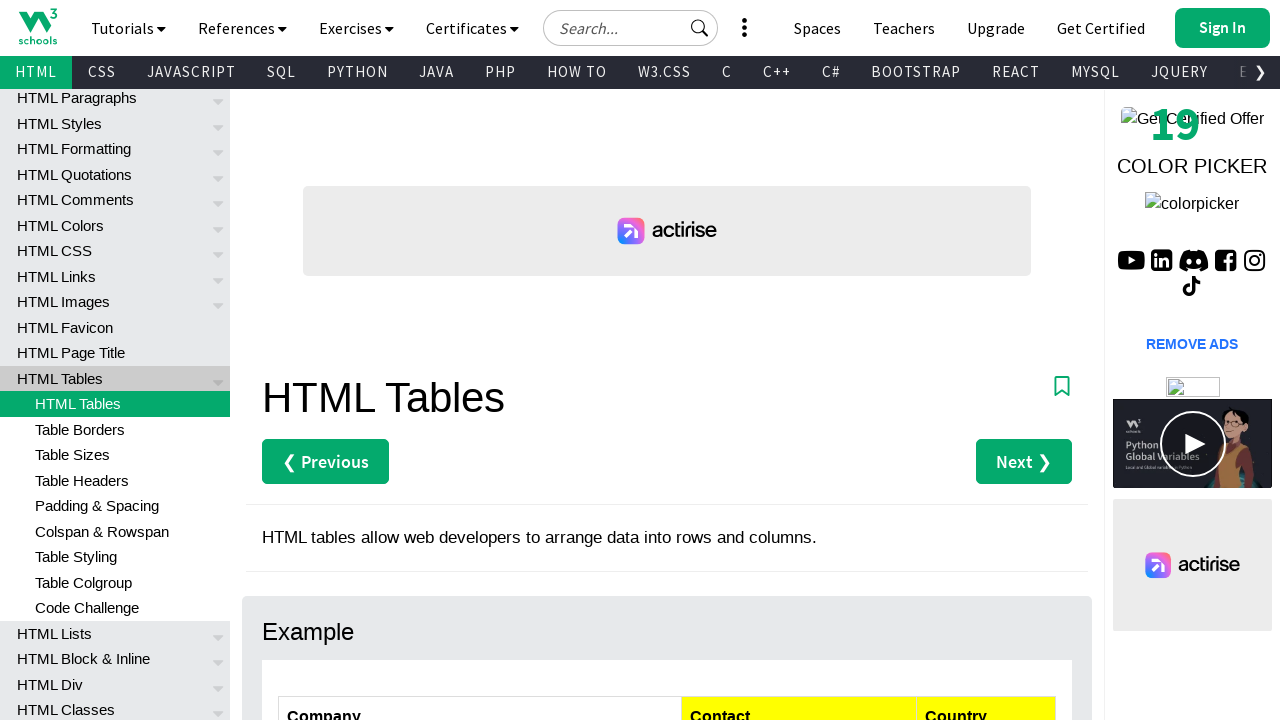

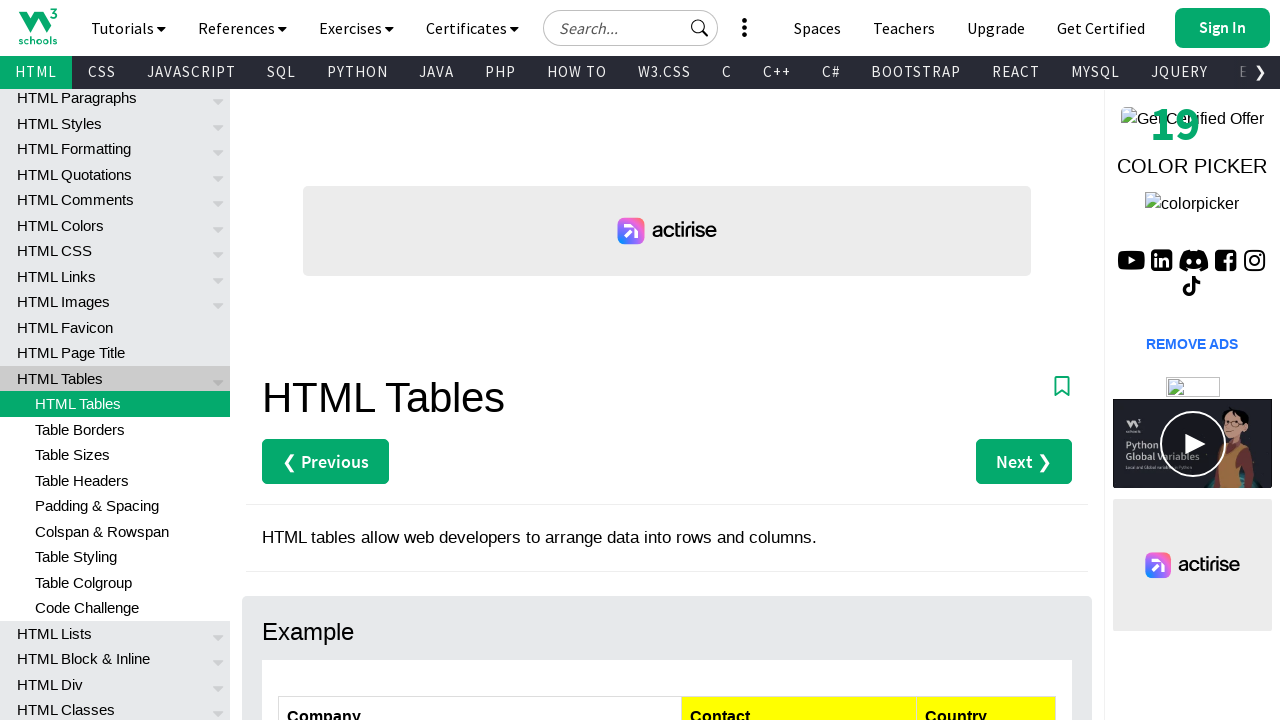